Tests dropdown selection functionality by selecting options using different methods: by visible text, by value, and by index

Starting URL: https://rahulshettyacademy.com/AutomationPractice/

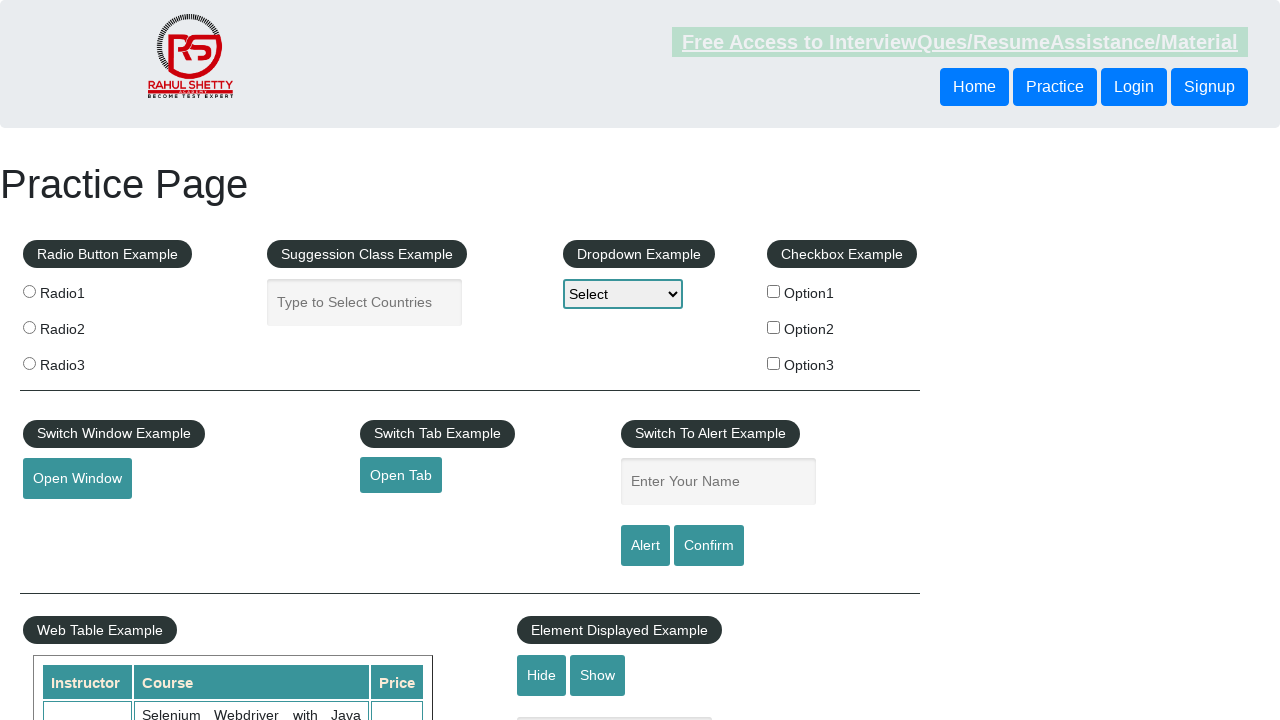

Selected dropdown option by visible text 'Option1' on select#dropdown-class-example
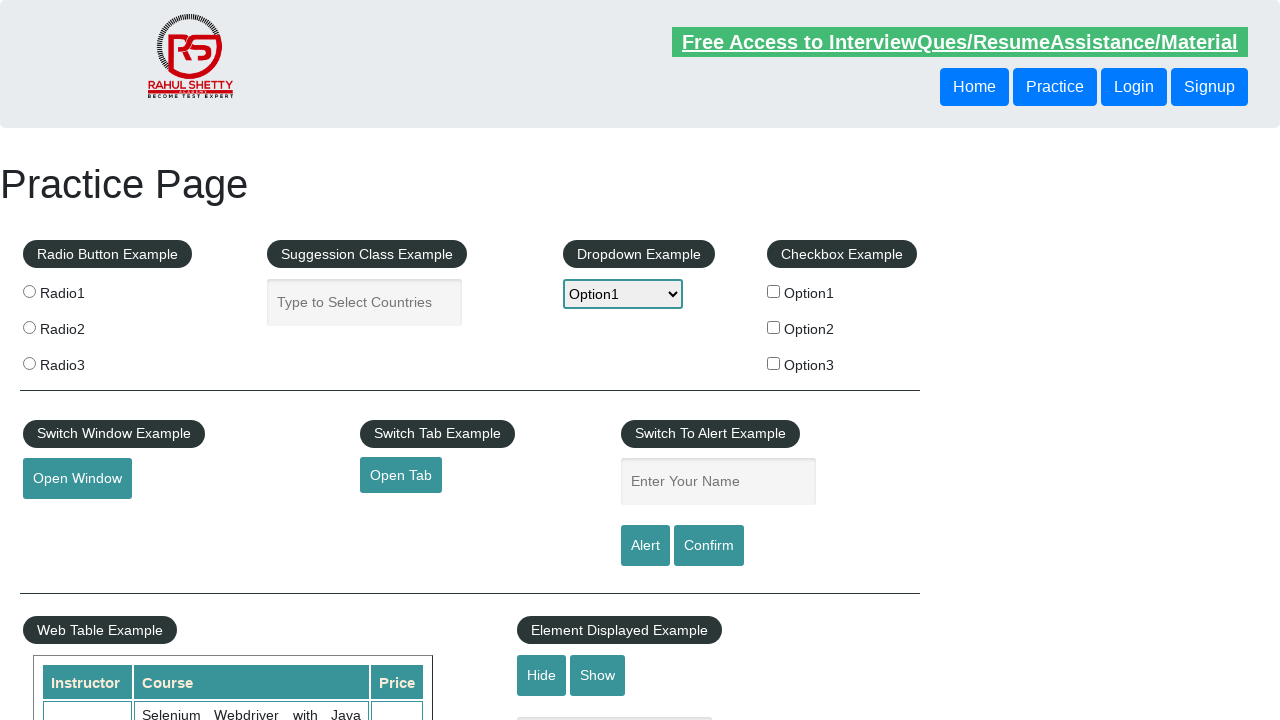

Selected dropdown option by value 'option2' on select#dropdown-class-example
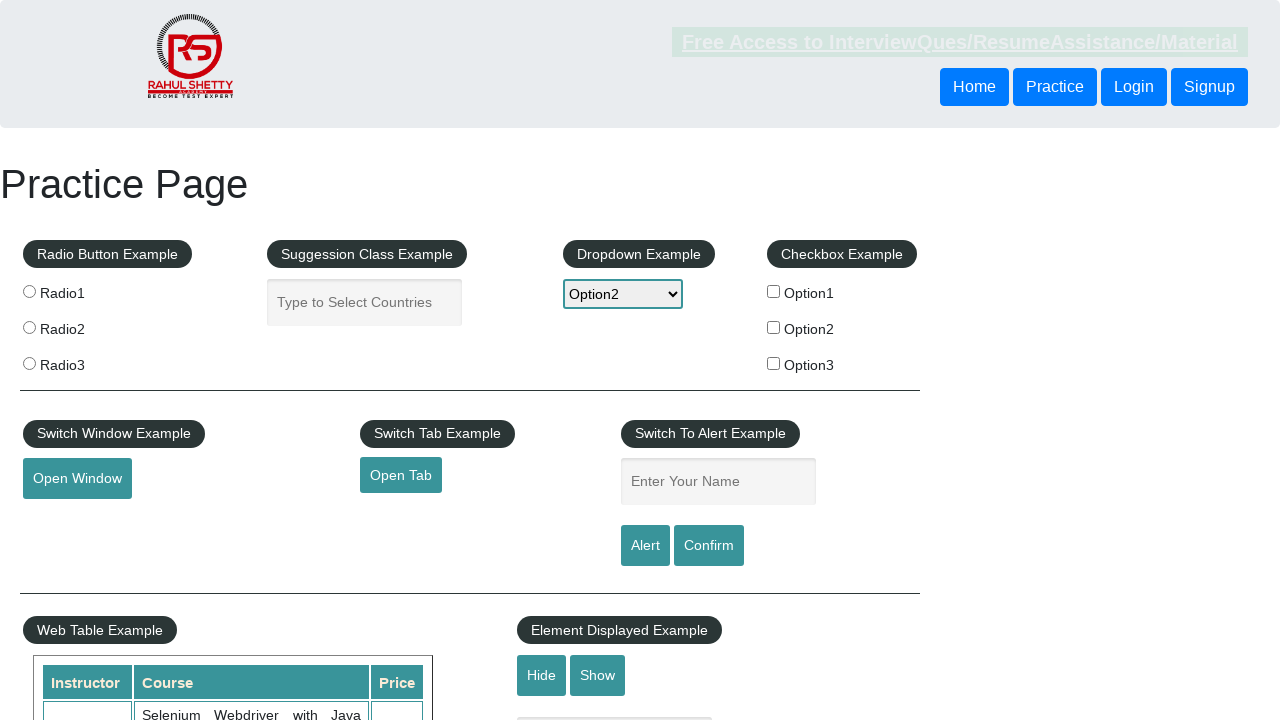

Selected dropdown option by index 3 on select#dropdown-class-example
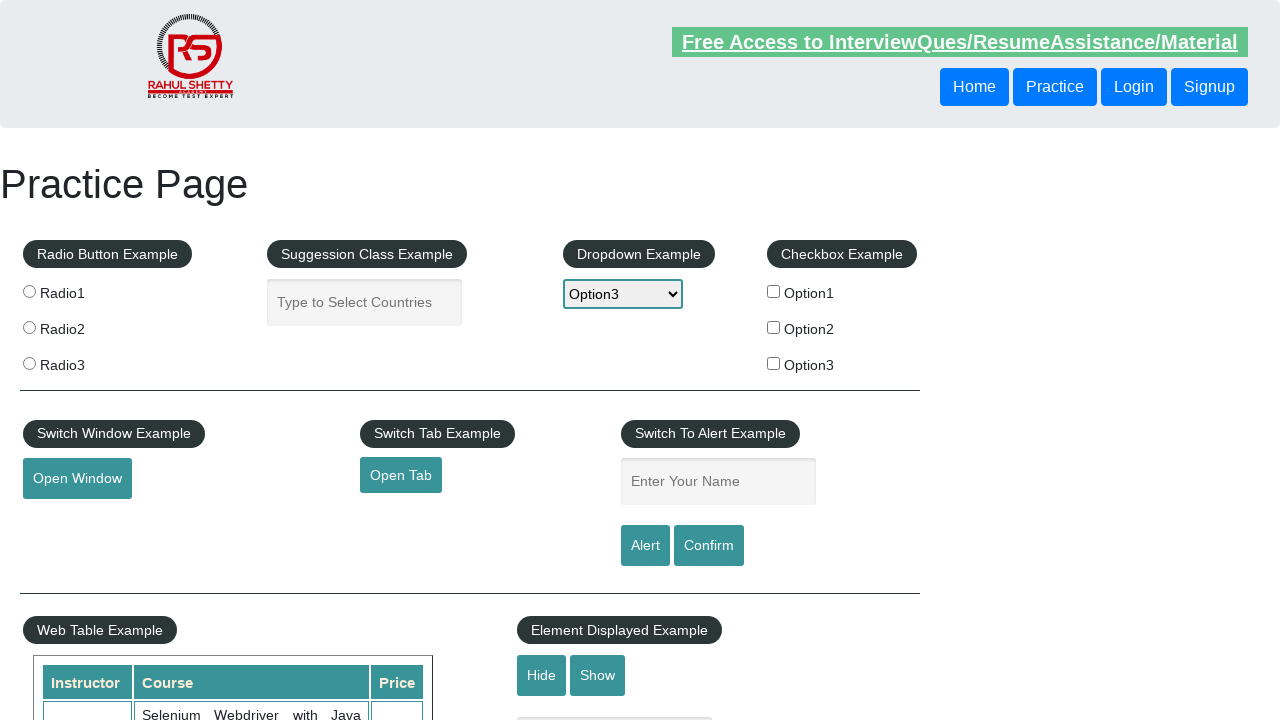

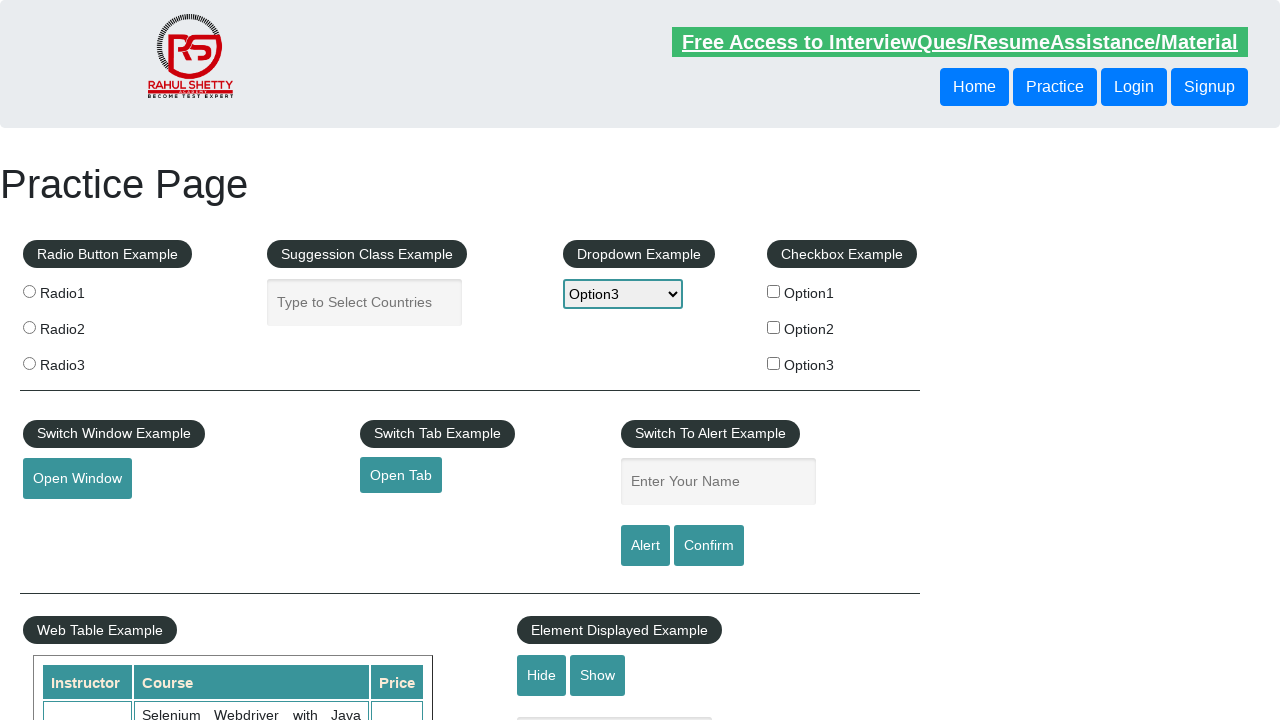